Navigates through multiple websites including Tinder, Wikipedia, and edX

Starting URL: https://www.tinder.com/

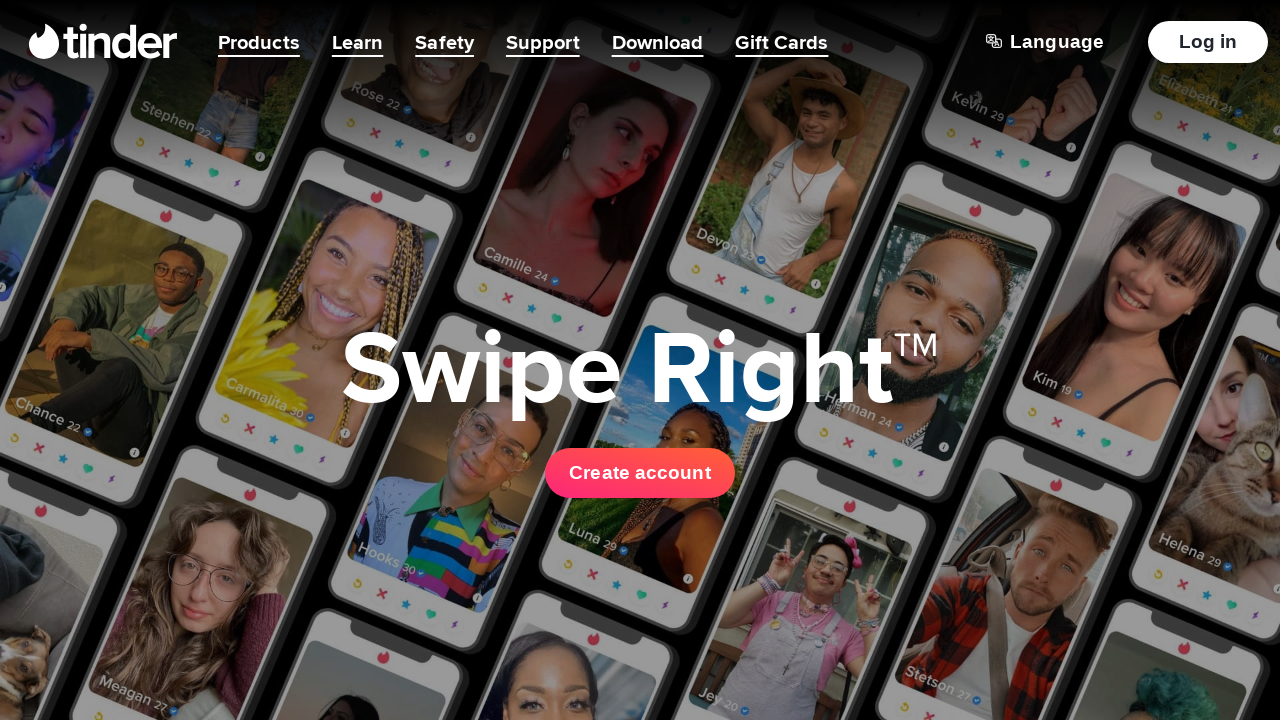

Navigated to Tinder home page
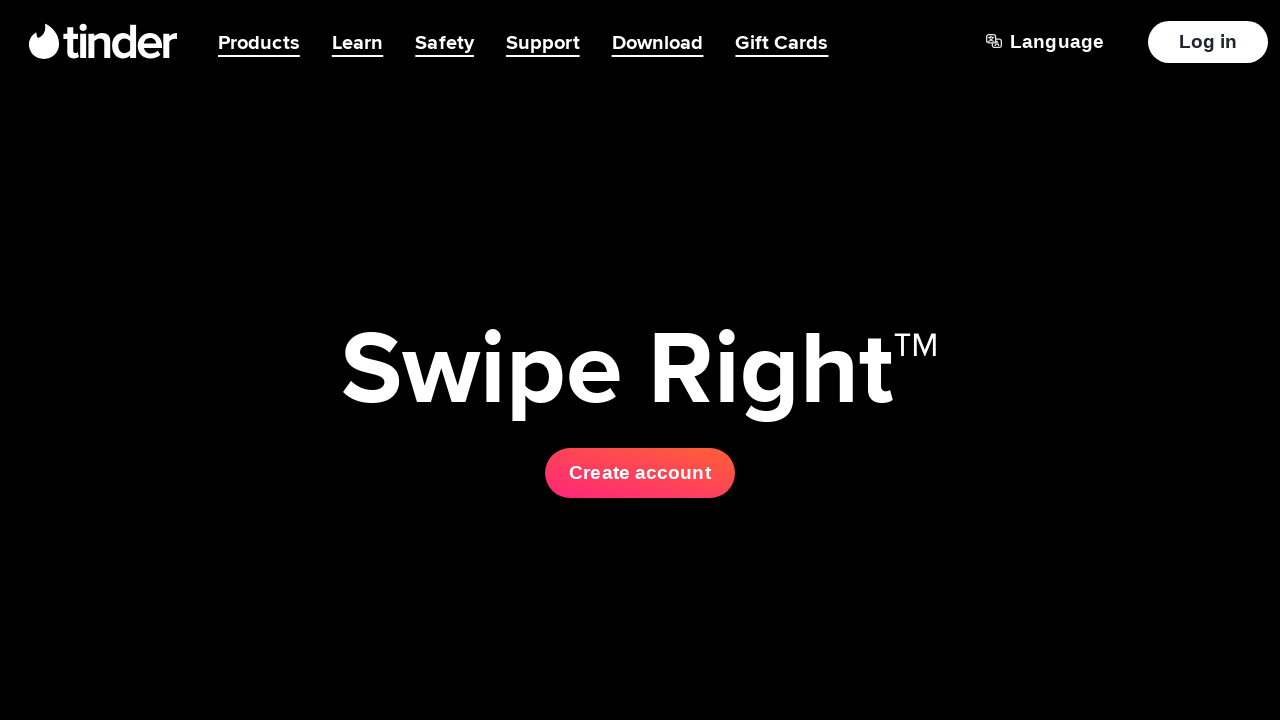

Navigated to Wikipedia
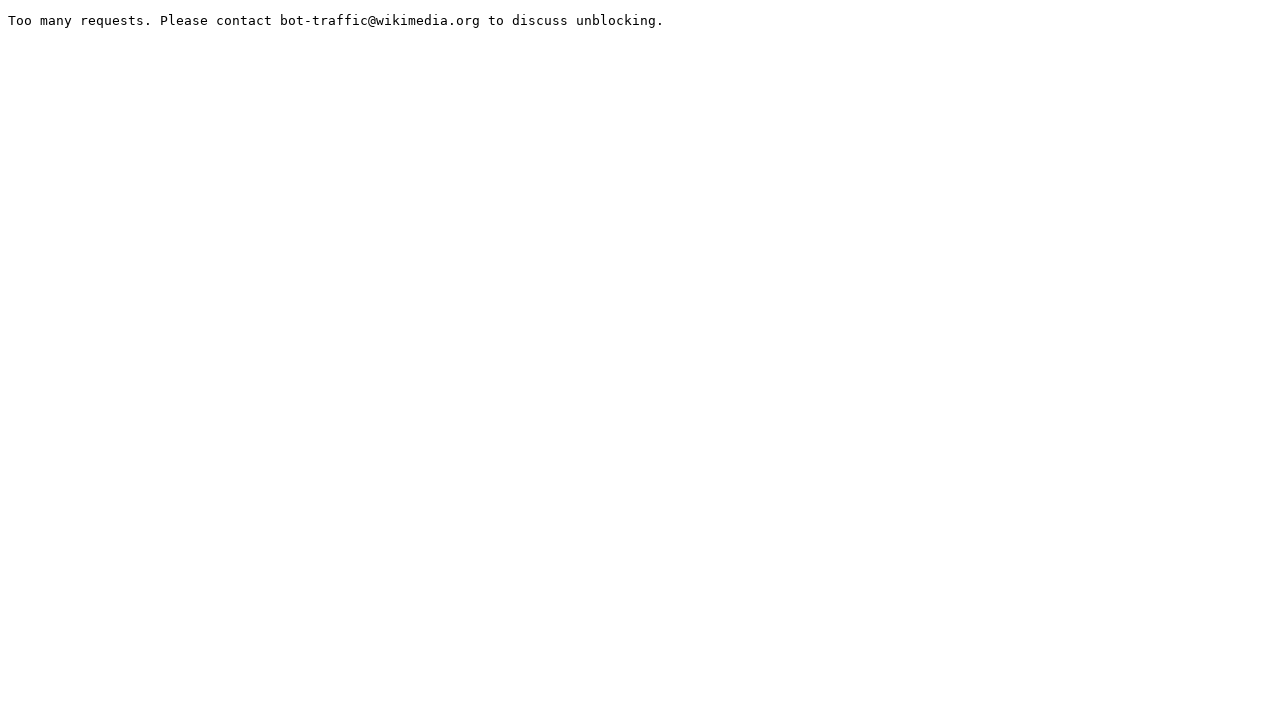

Waited 3 seconds for page to load
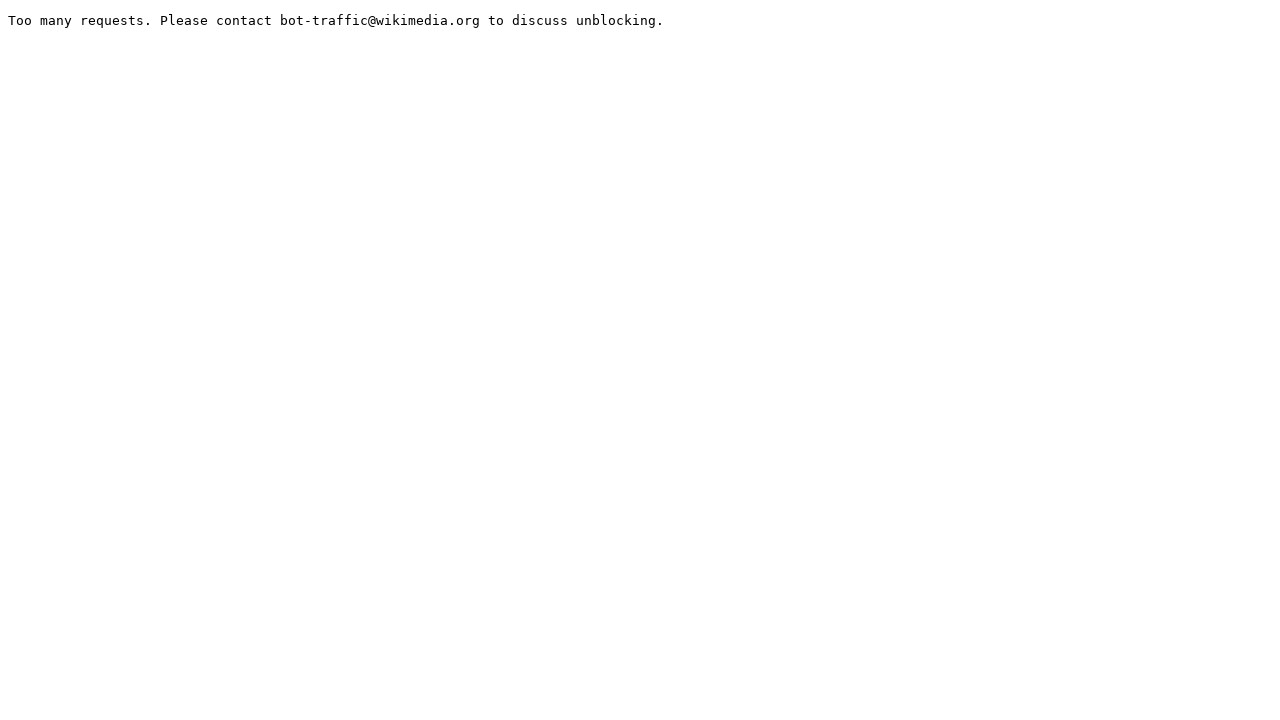

Navigated to edX
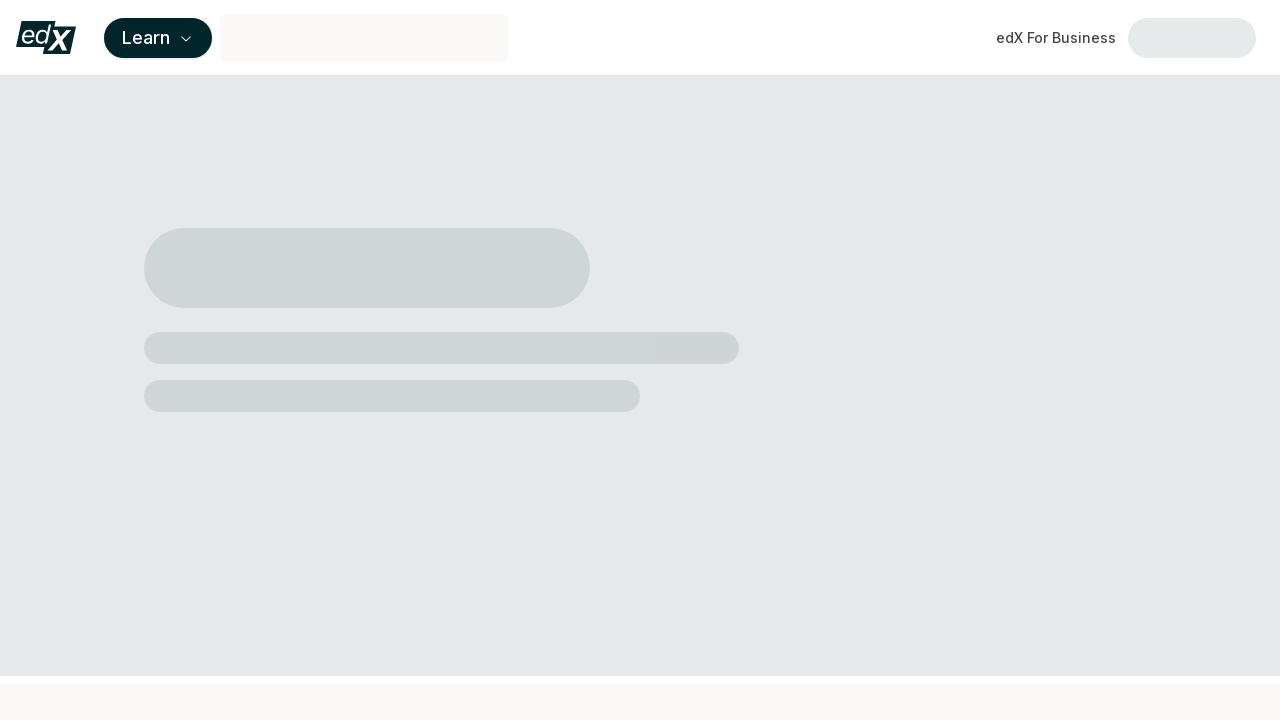

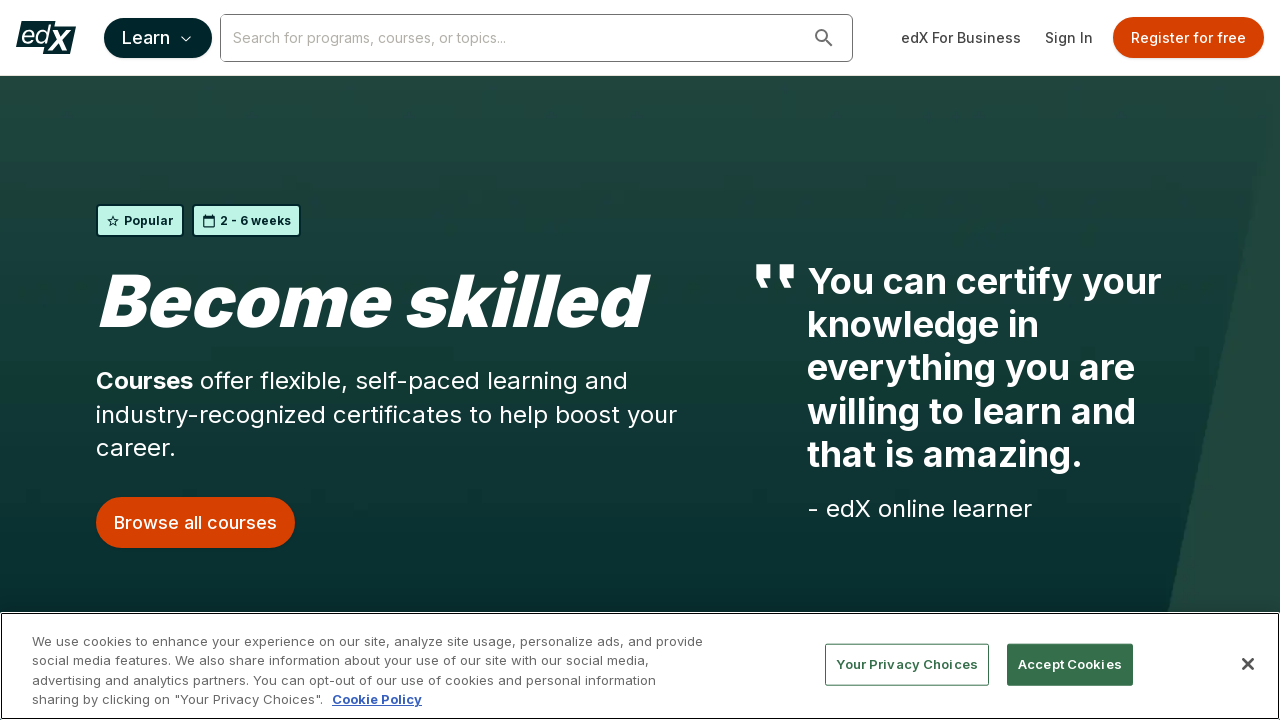